Verifies the Checkout button is present and clicking it navigates to the checkout page with the checkout form.

Starting URL: https://webshop-agil-testautomatiserare.netlify.app

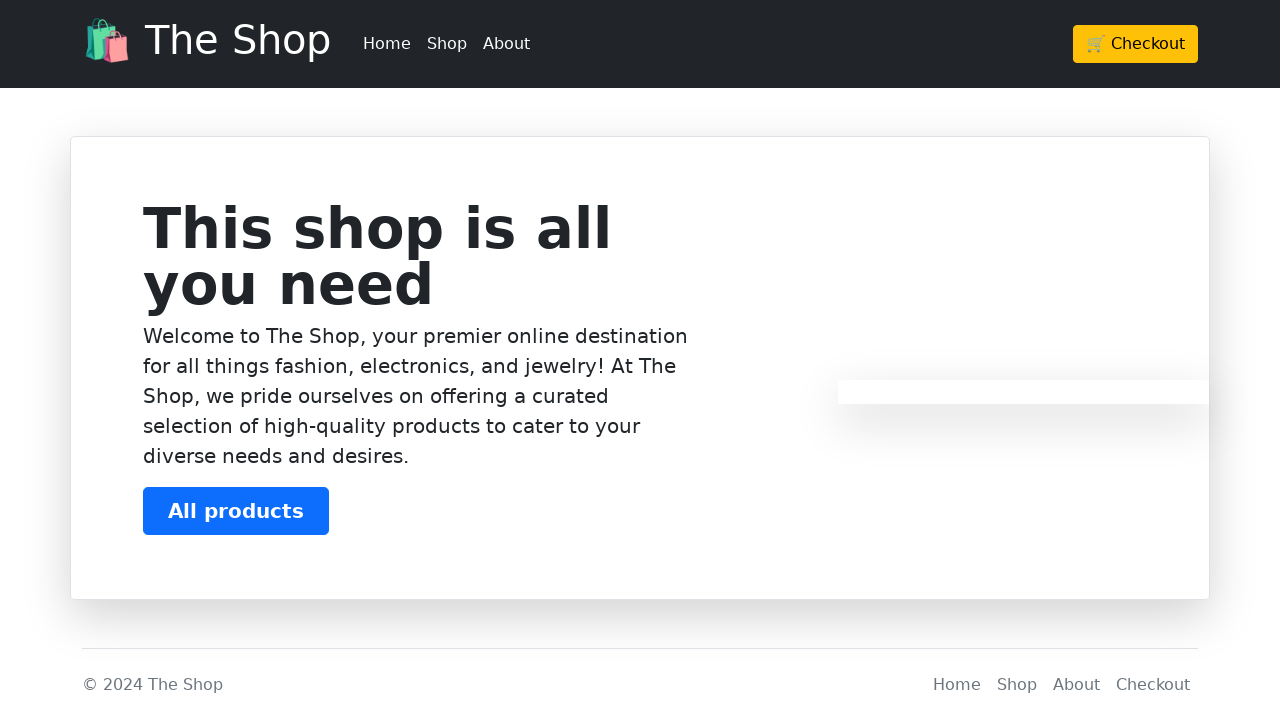

Verified Checkout button is visible
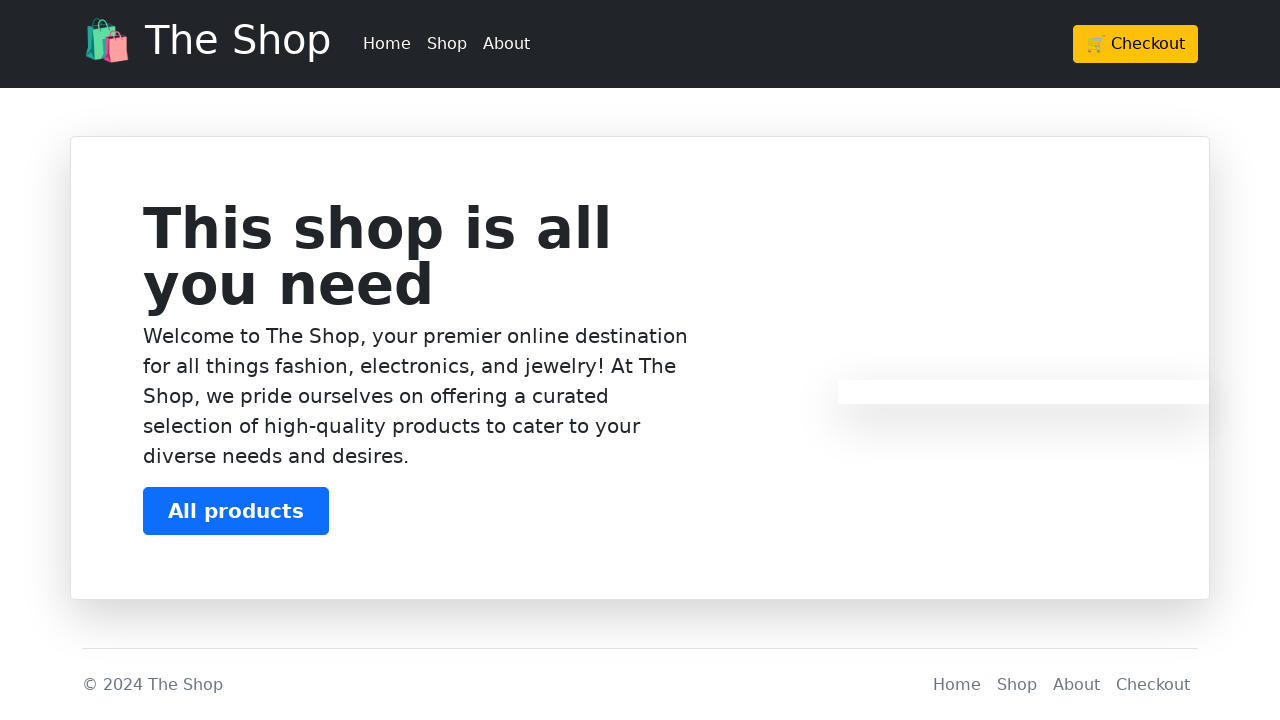

Clicked Checkout button at (1136, 44) on a.btn.btn-warning
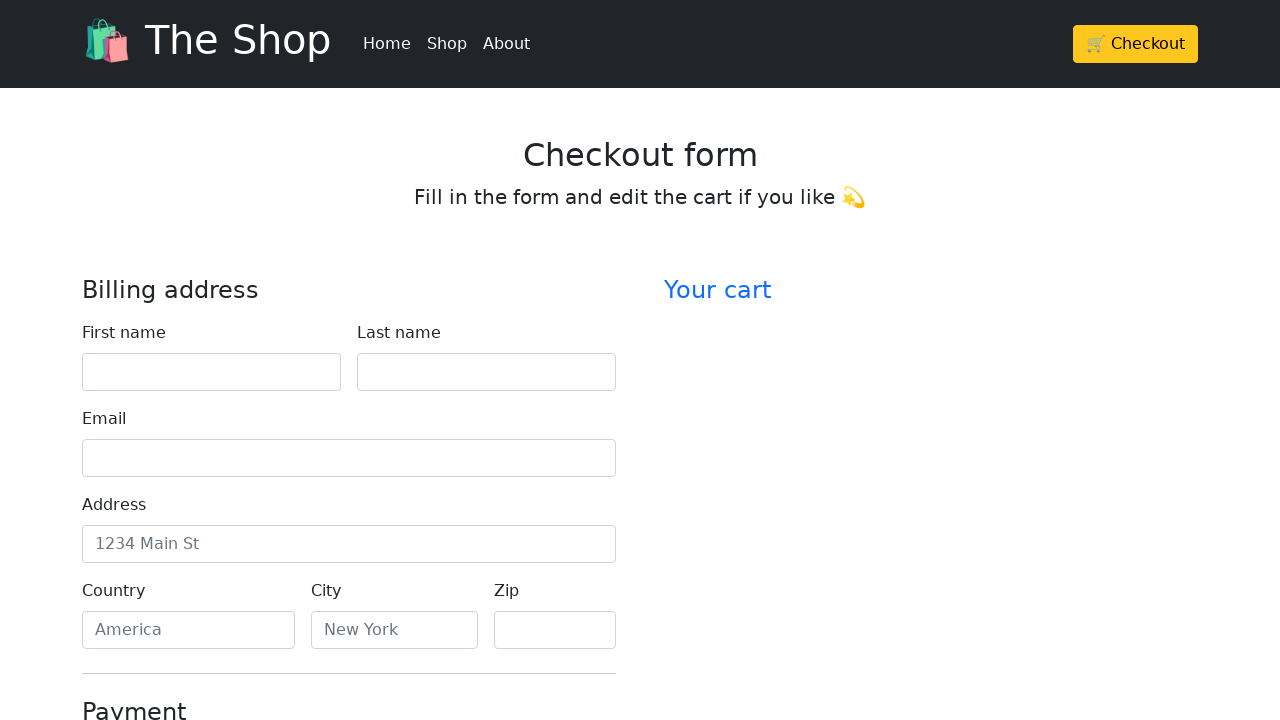

Verified checkout form is visible on checkout page
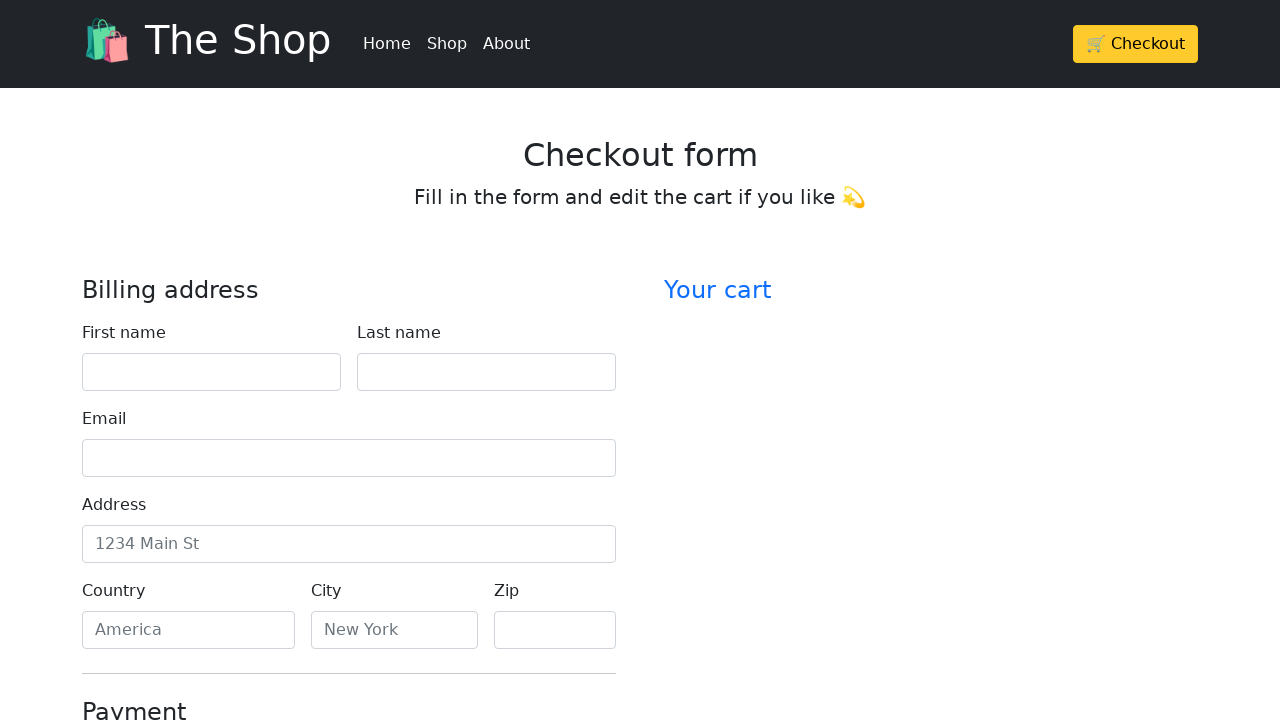

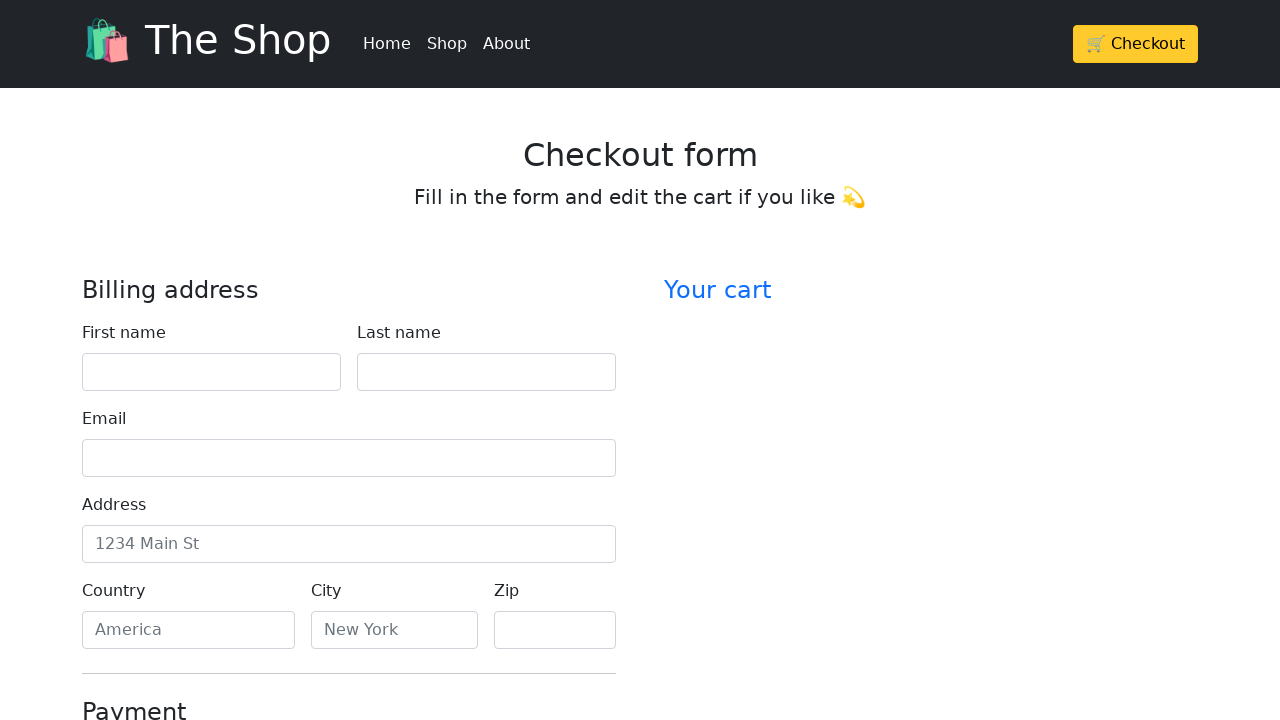